Tests drag and drop functionality on jQuery UI demo page by dragging an element onto a droppable target and verifying the drop was successful

Starting URL: https://jqueryui.com/droppable/

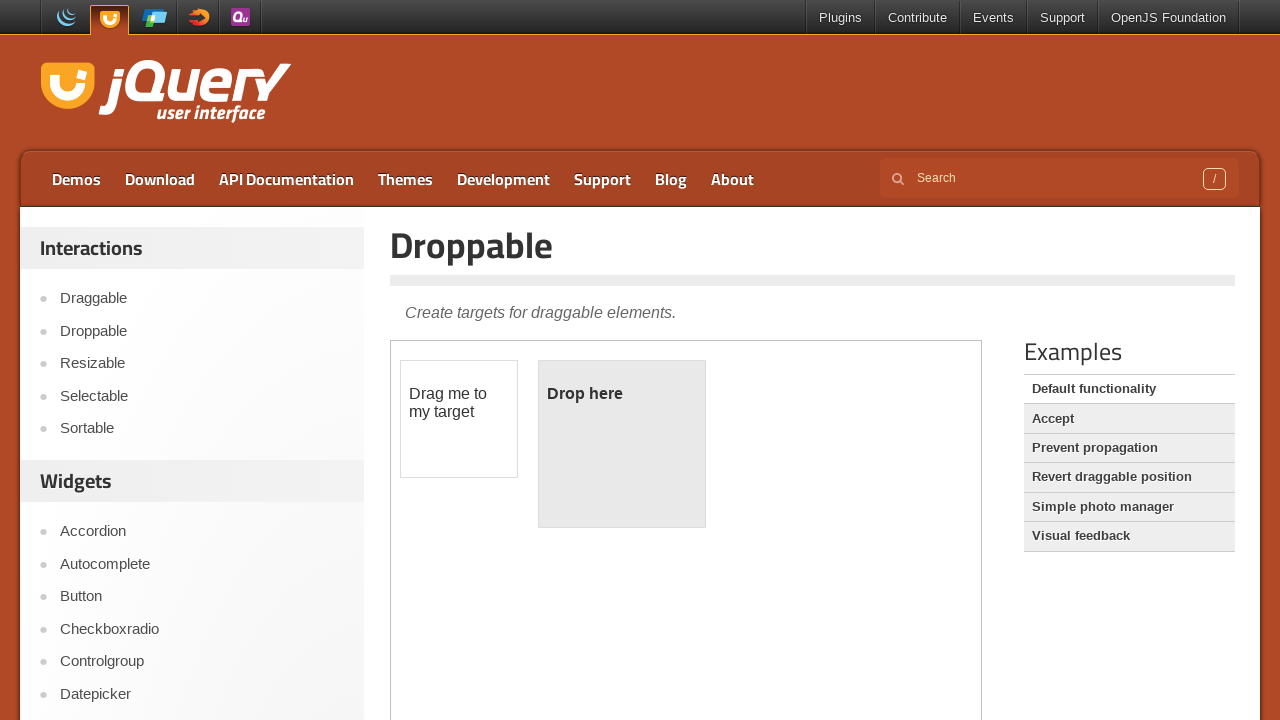

Located and switched to the demo iframe
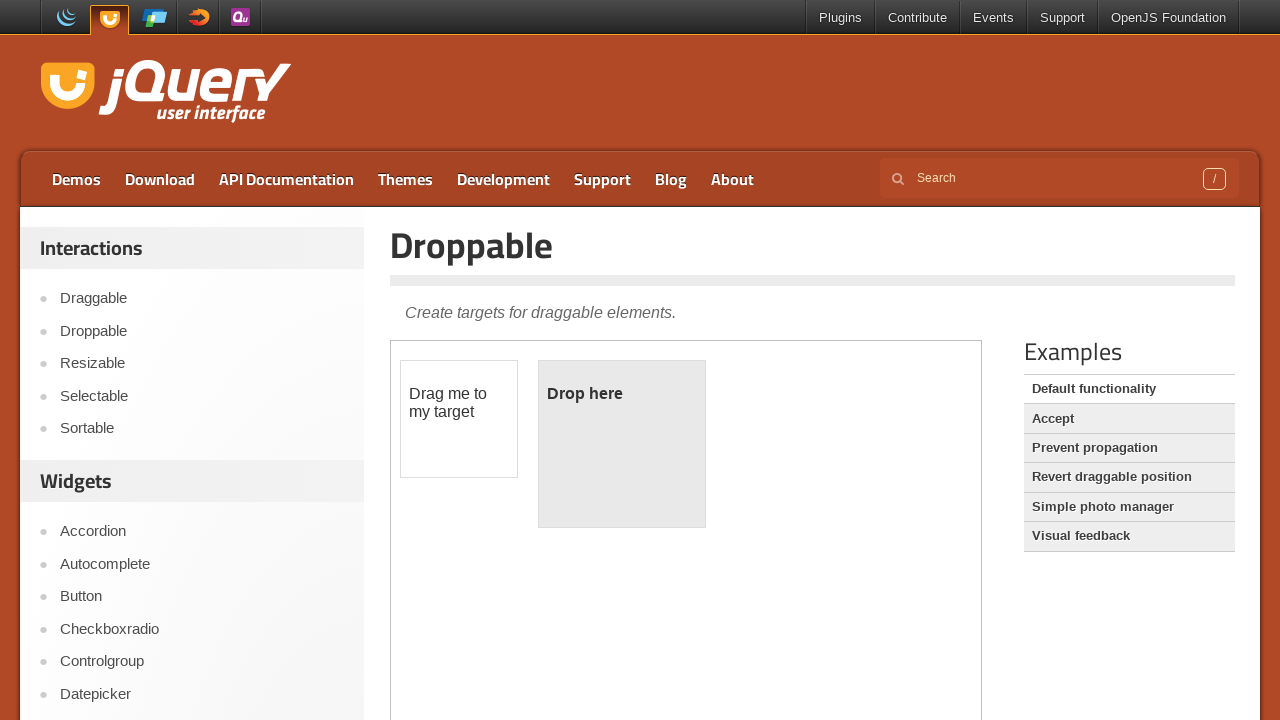

Located the draggable element (#draggable)
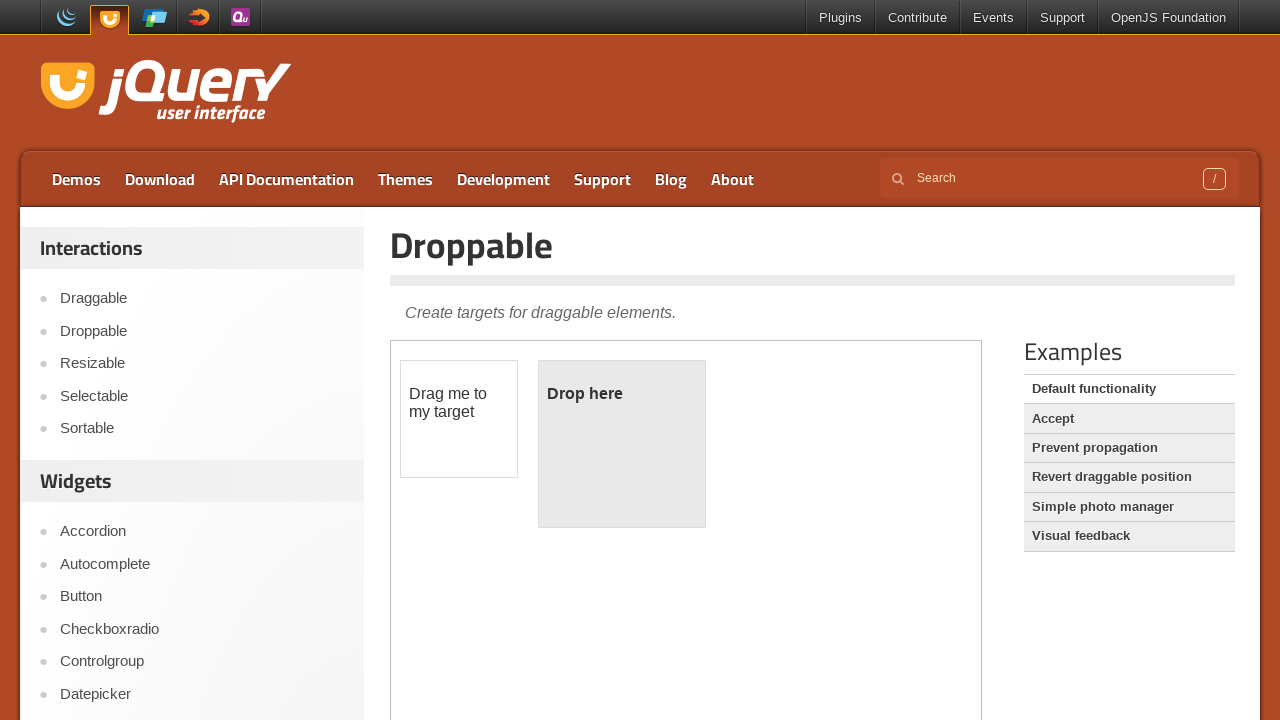

Located the droppable target element (#droppable)
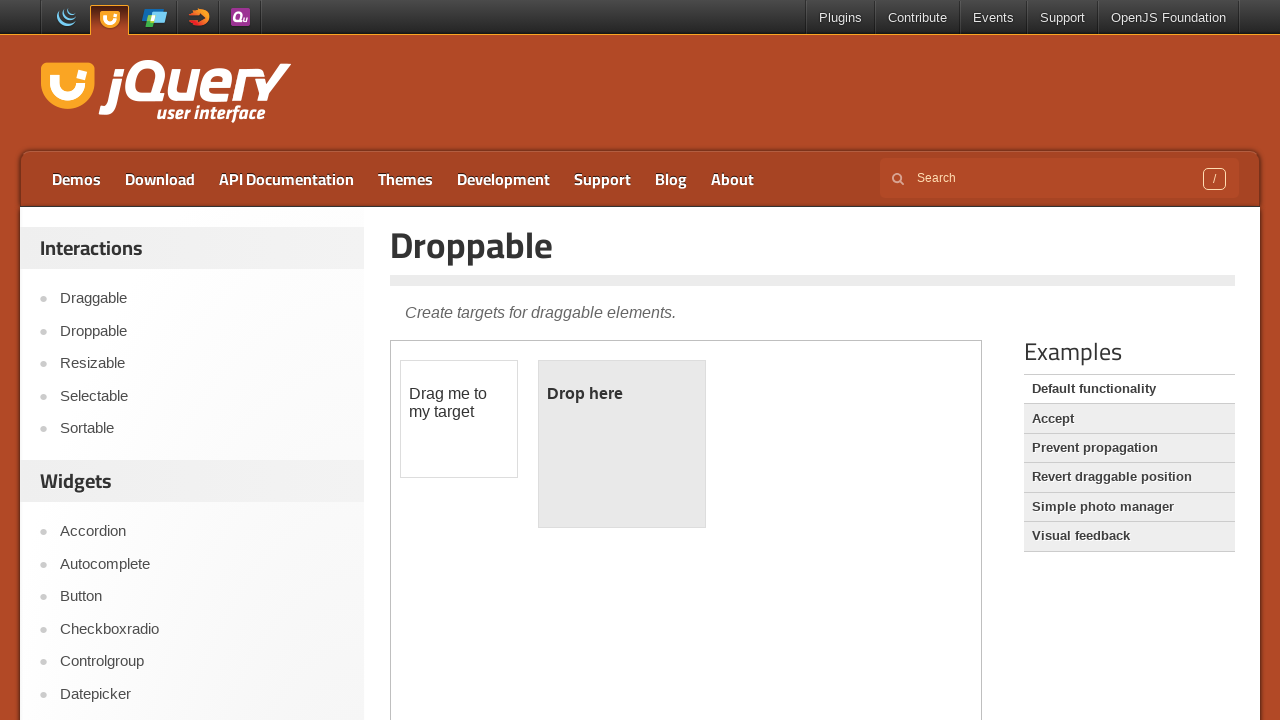

Dragged the draggable element onto the droppable target at (622, 444)
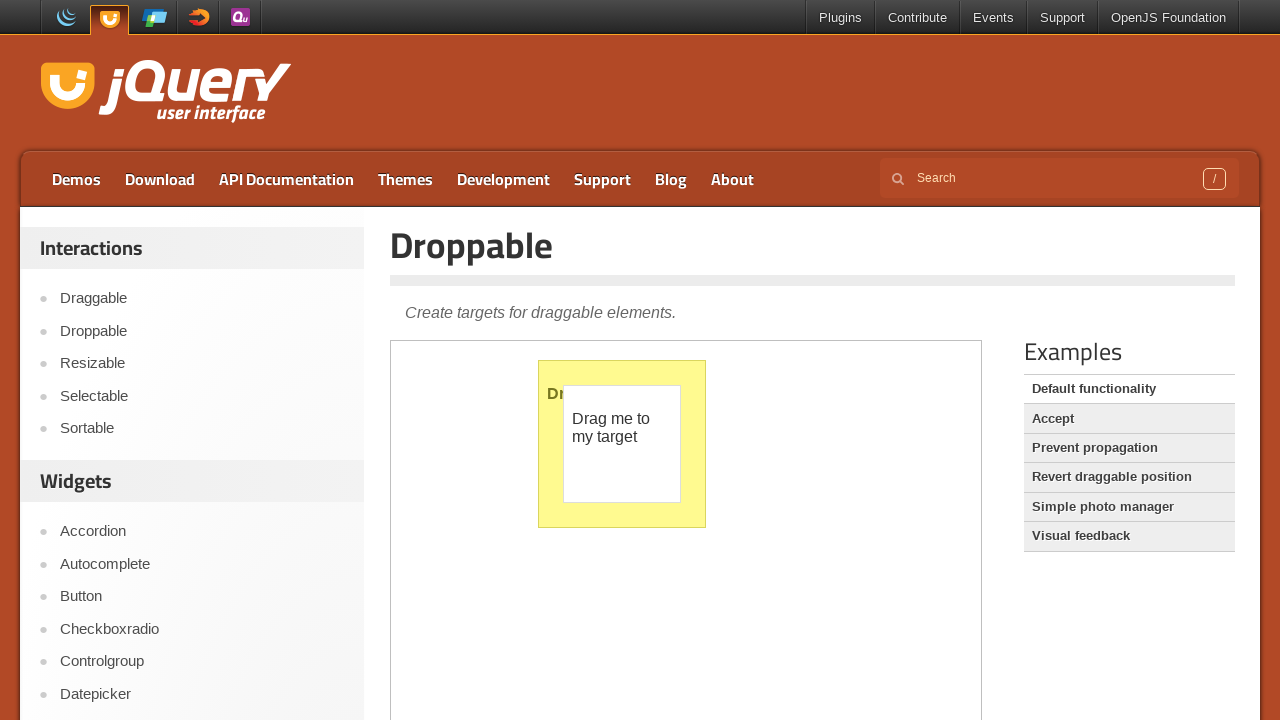

Verified the droppable target is visible (drop successful)
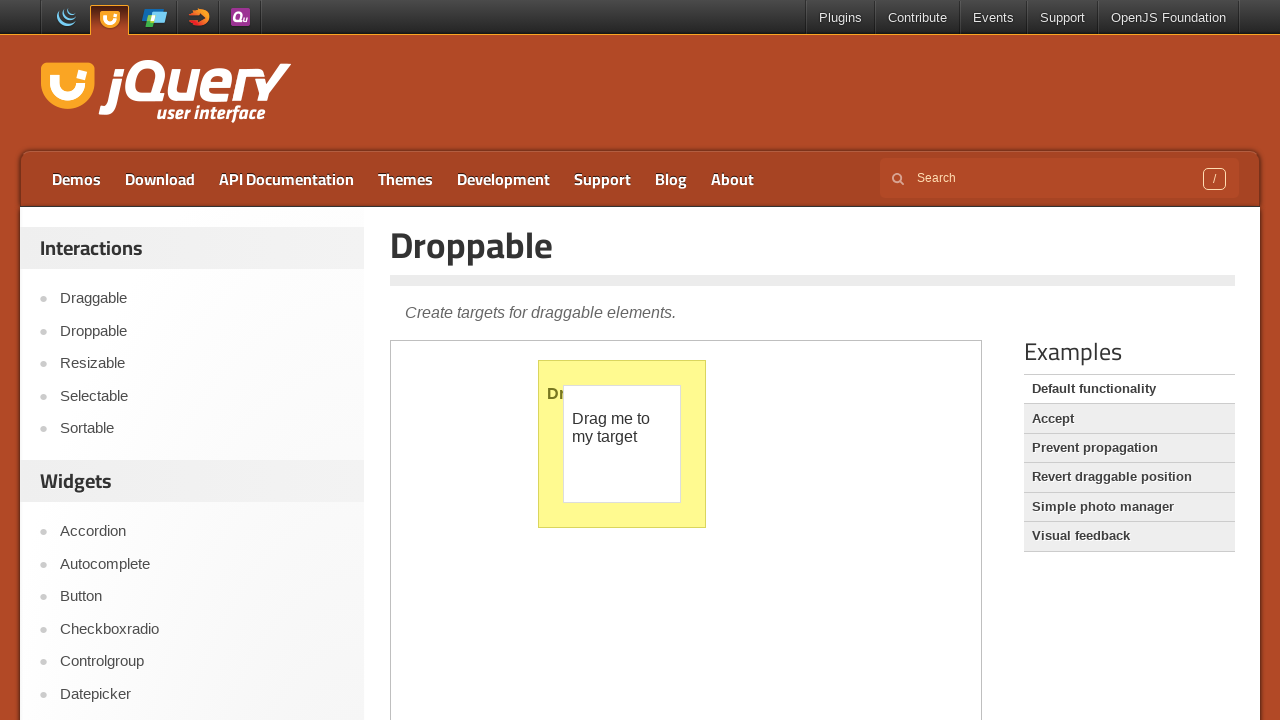

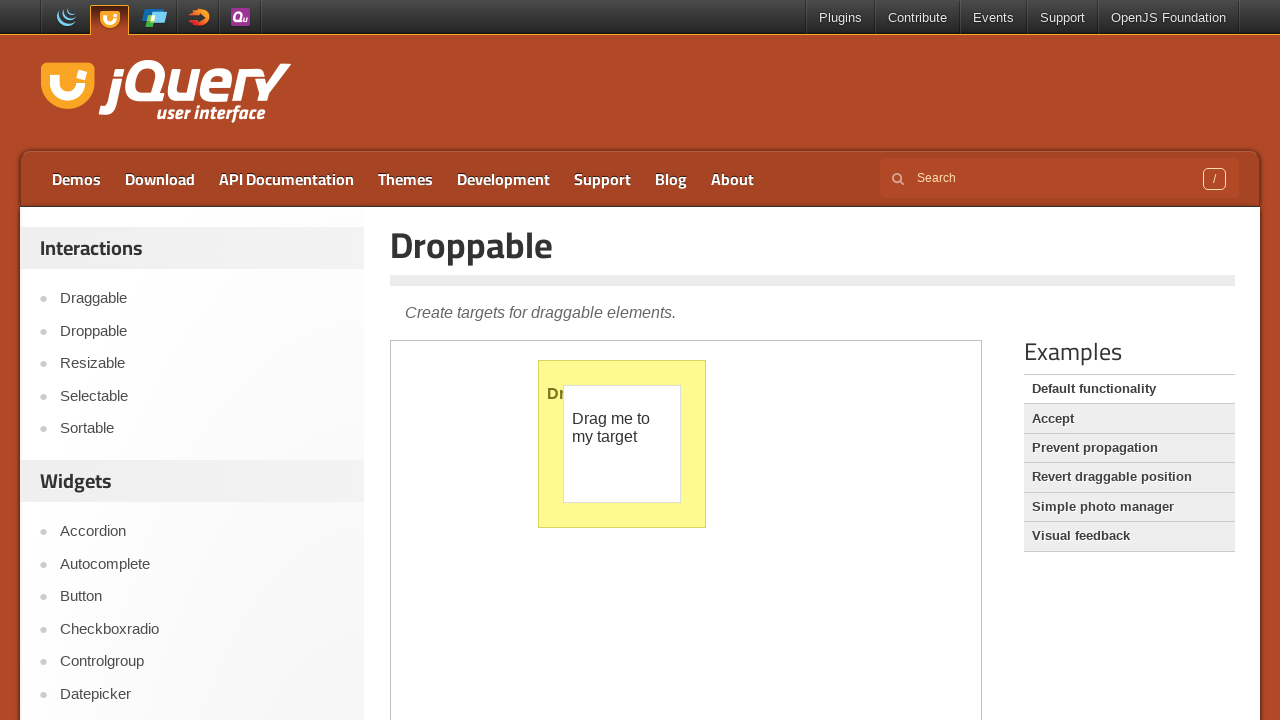